Tests JavaScript alert handling by triggering a JS alert and accepting it, then triggering a JS confirm dialog and dismissing it.

Starting URL: http://the-internet.herokuapp.com/javascript_alerts

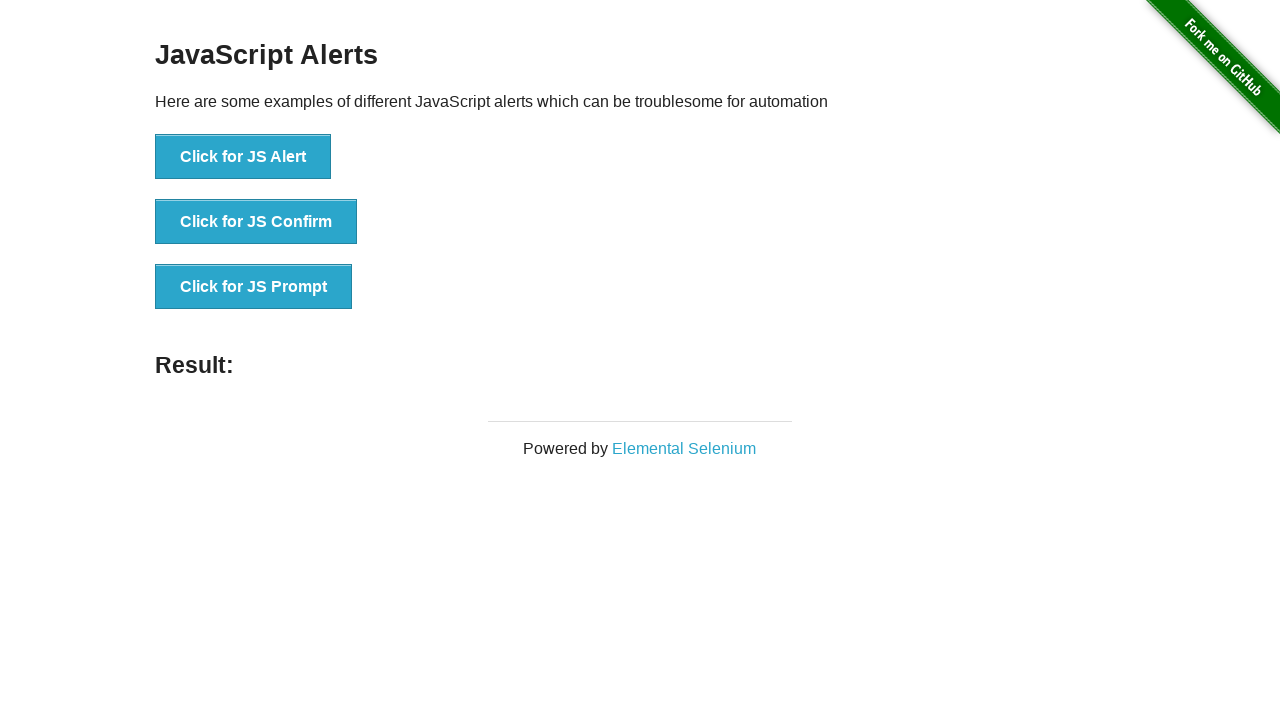

Set up dialog handler to accept the first alert
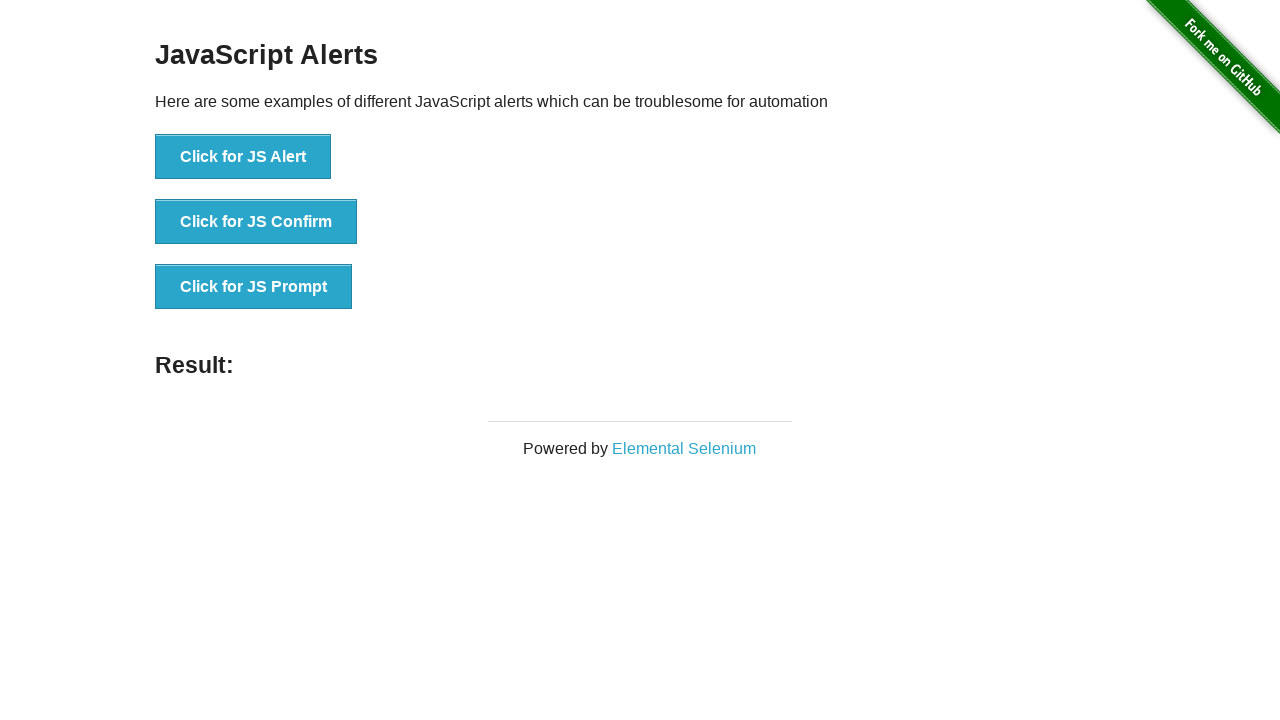

Clicked the JS Alert button at (243, 157) on xpath=//*[@id='content']/div/ul/li[1]/button
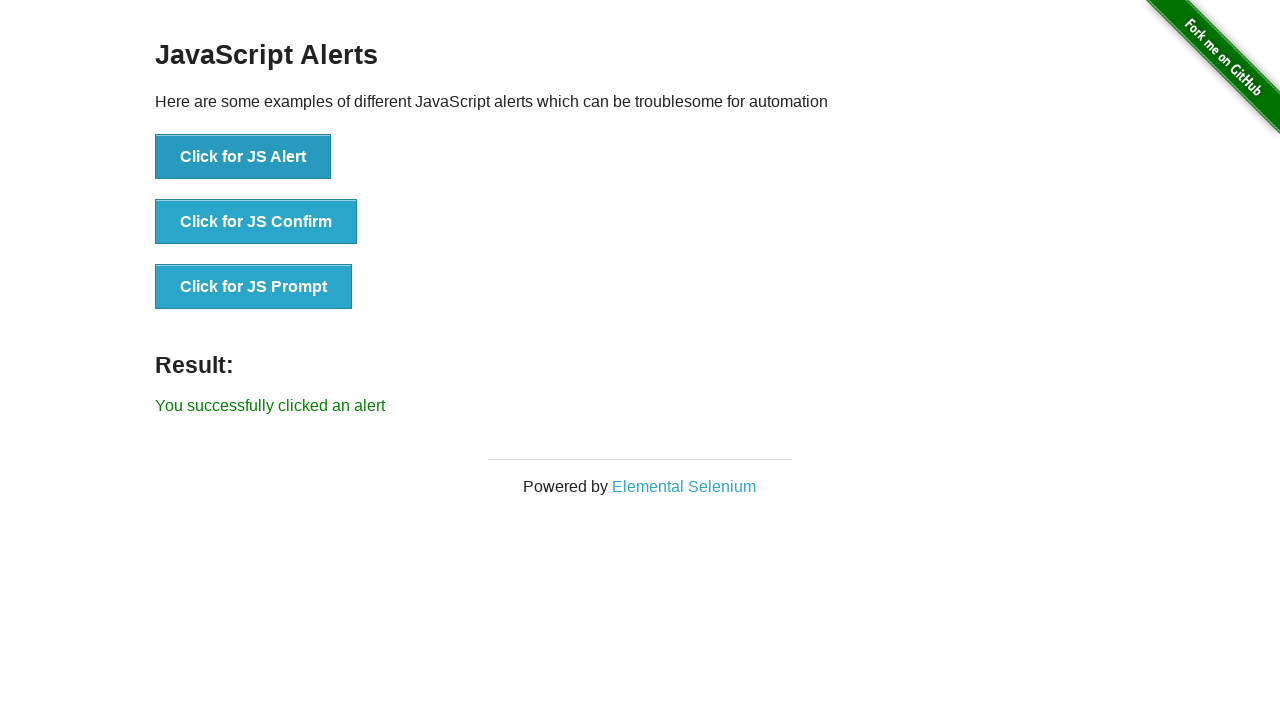

Alert was accepted and result appeared
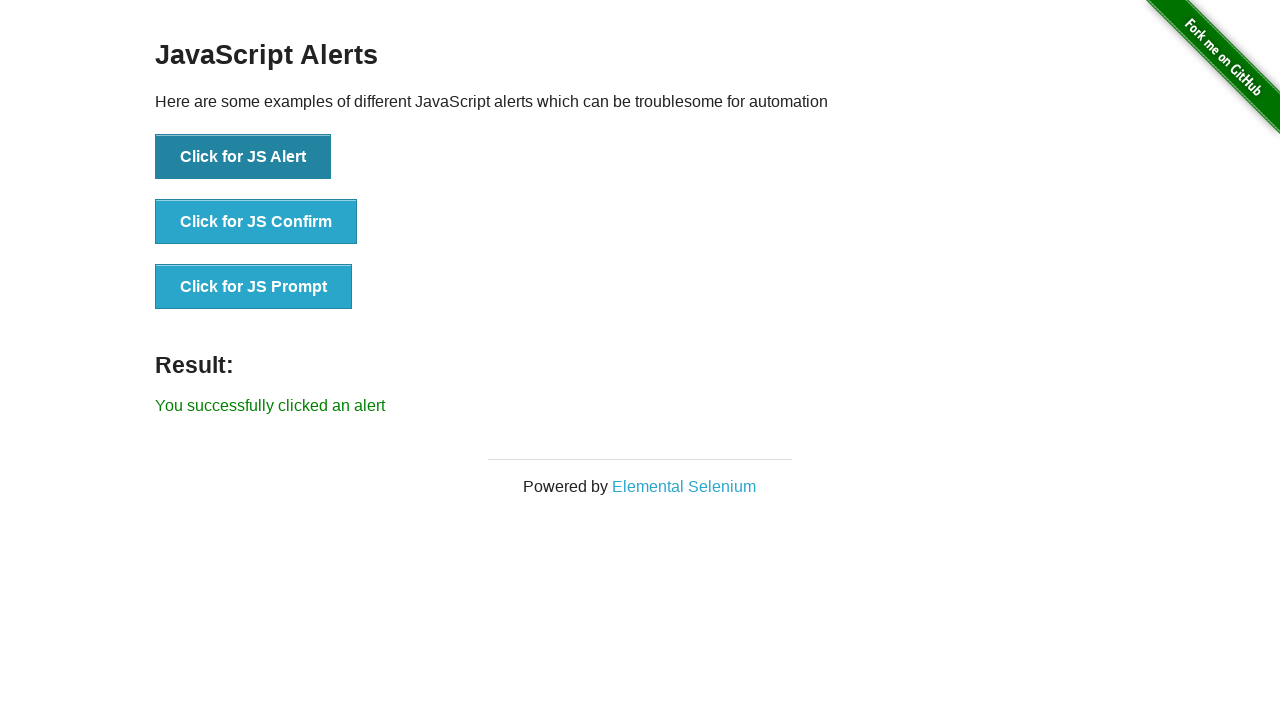

Set up dialog handler to dismiss the confirm dialog
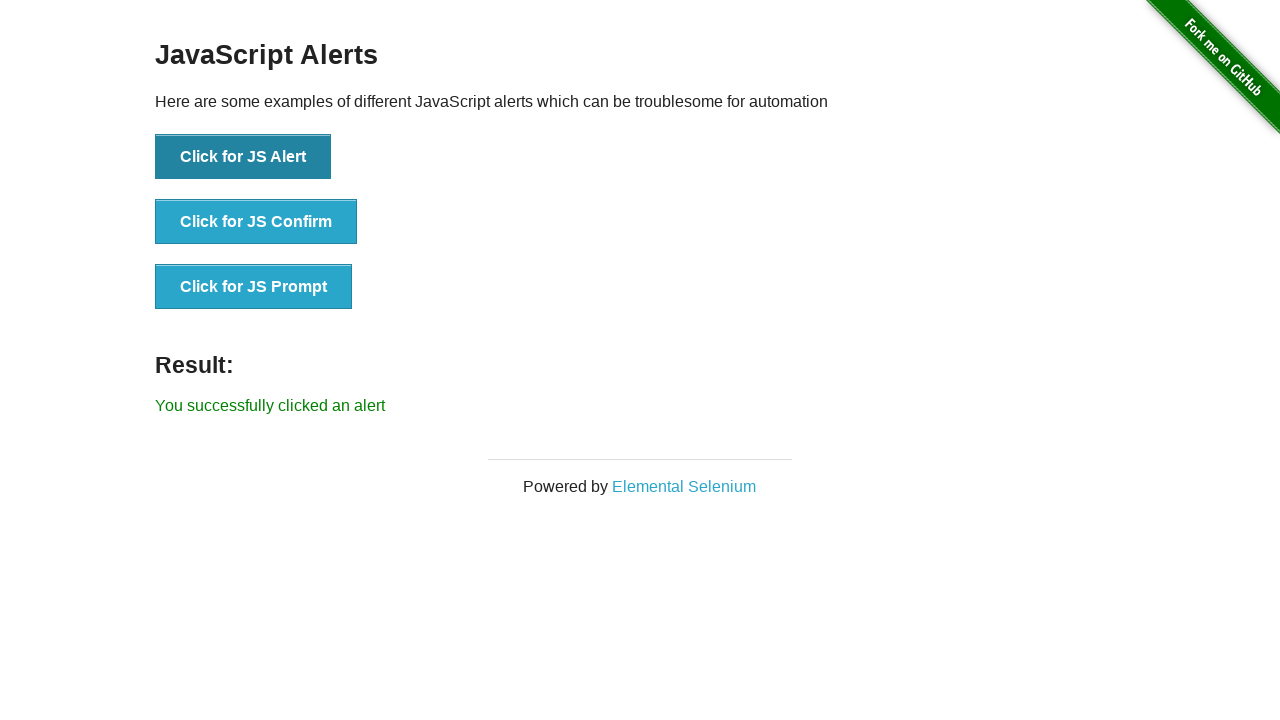

Clicked the JS Confirm button at (256, 222) on button:has-text('Click for JS Confirm')
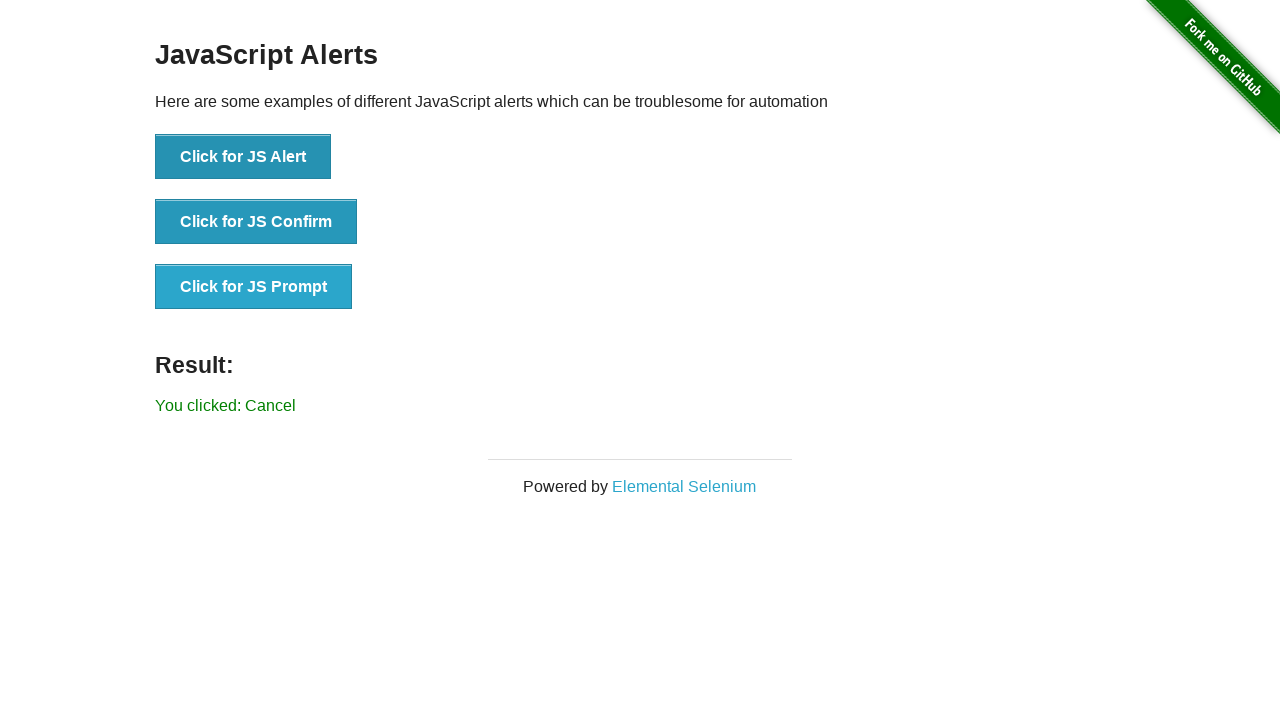

Confirm dialog was dismissed and result updated
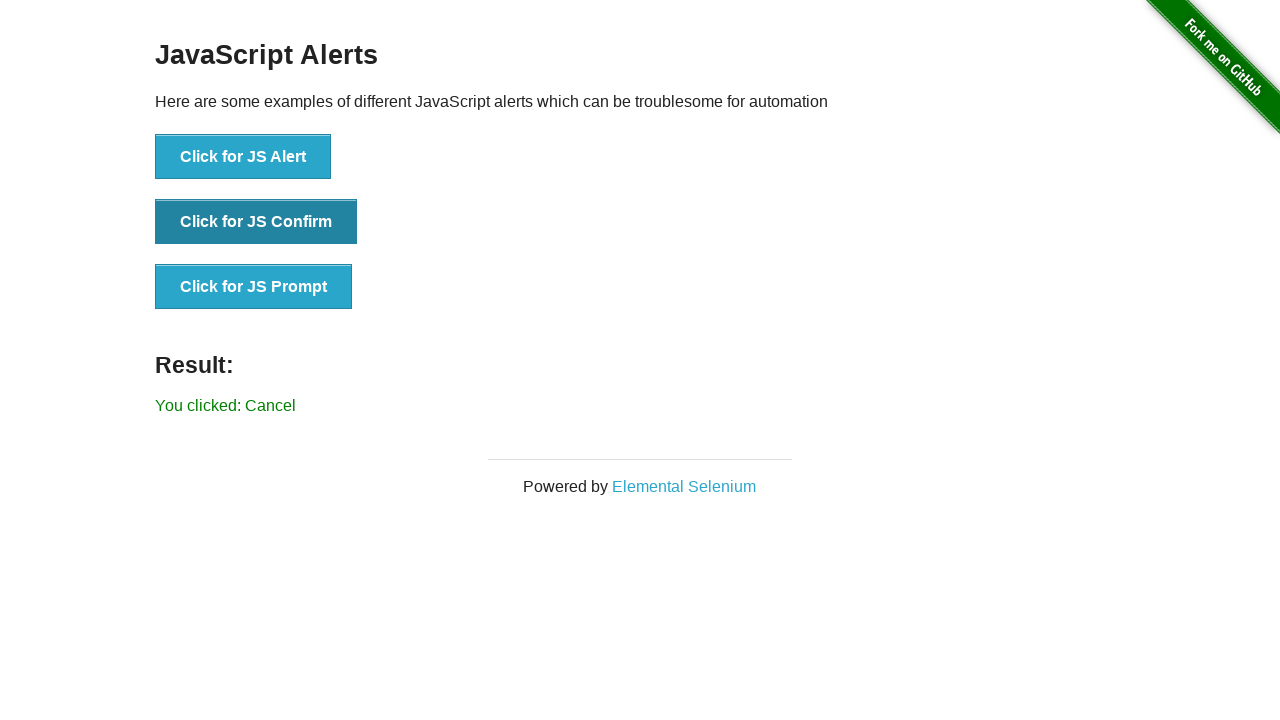

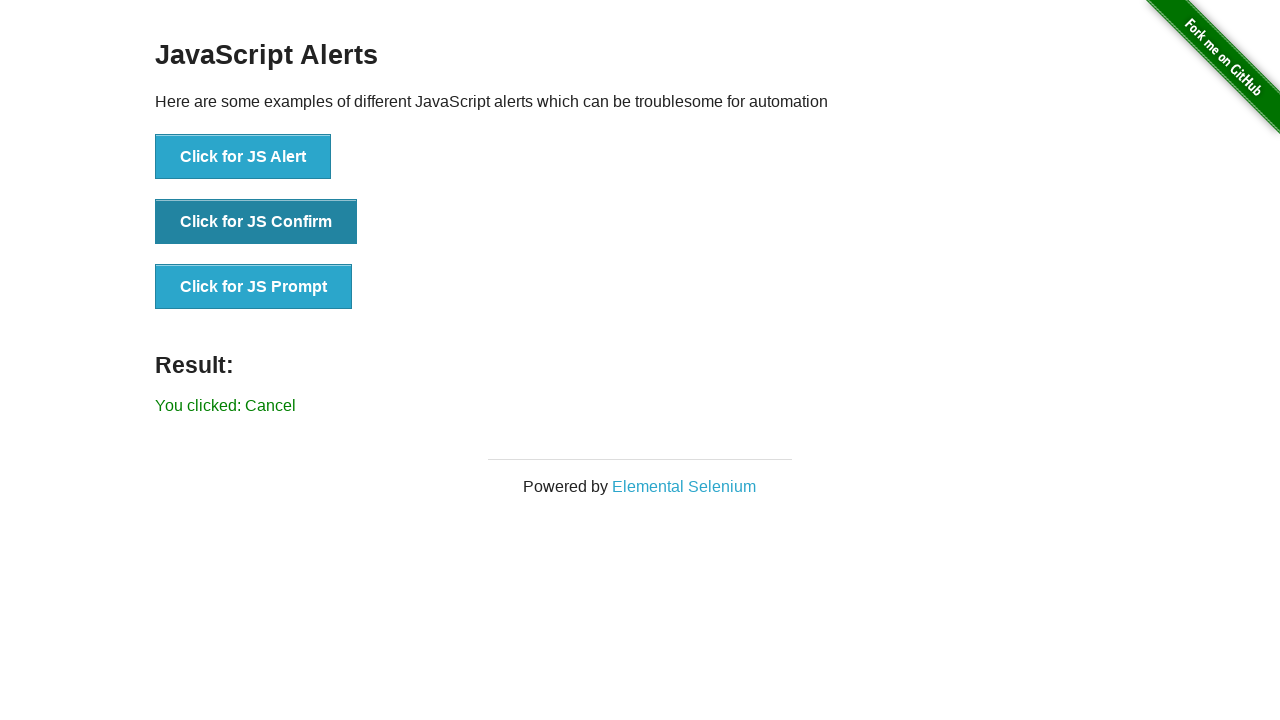